Tests the Demoblaze website UI by opening and closing login/signup modal windows and navigating to the cart page

Starting URL: https://www.demoblaze.com/

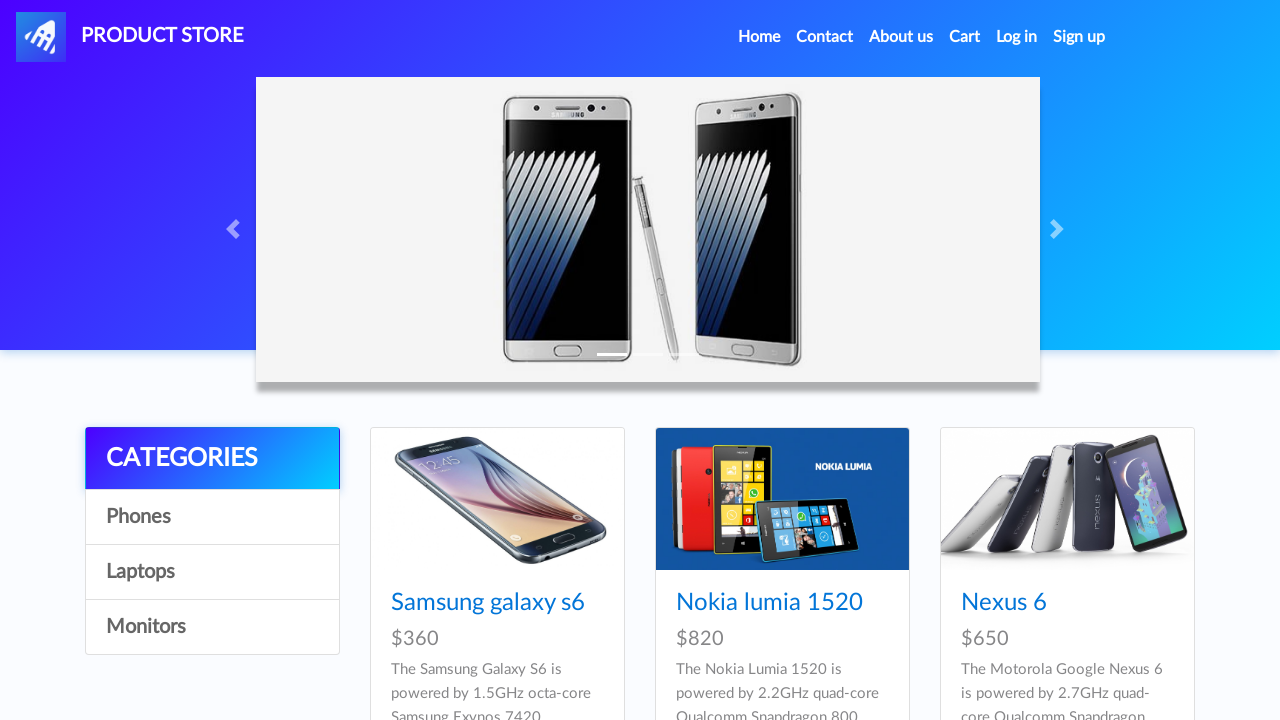

Clicked Log in button to open login modal at (1017, 37) on #login2
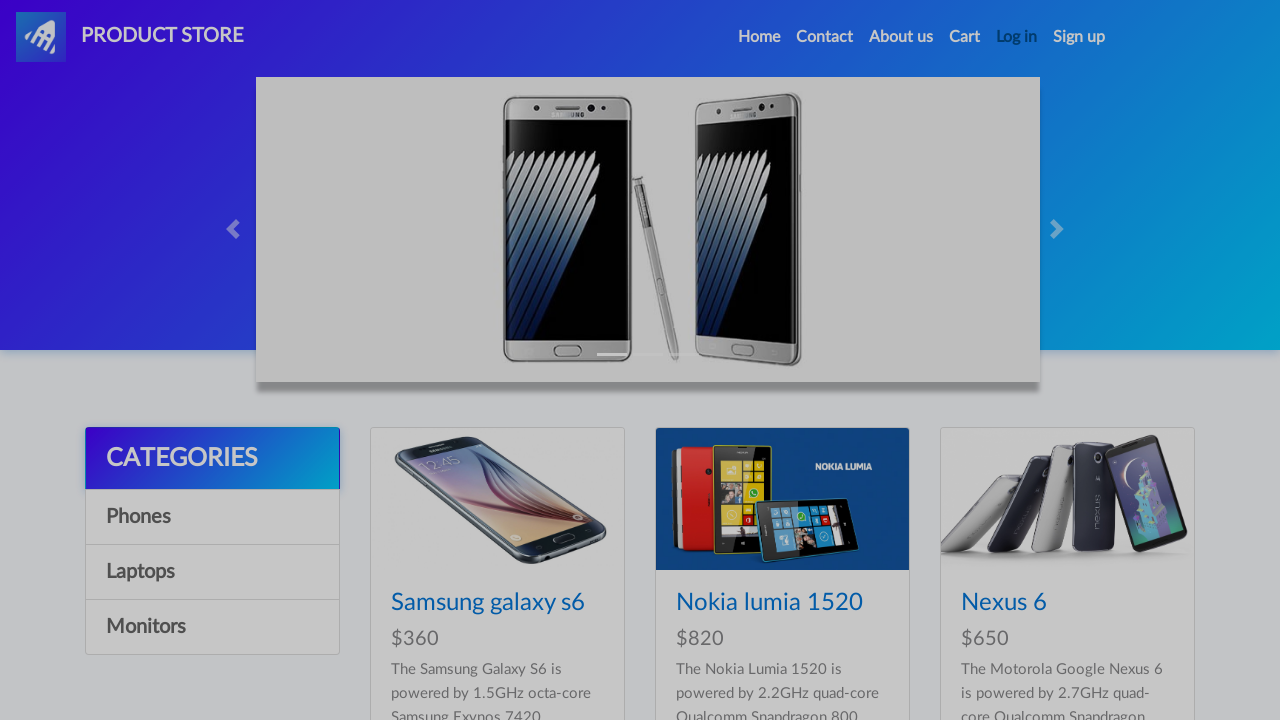

Login modal appeared and became visible
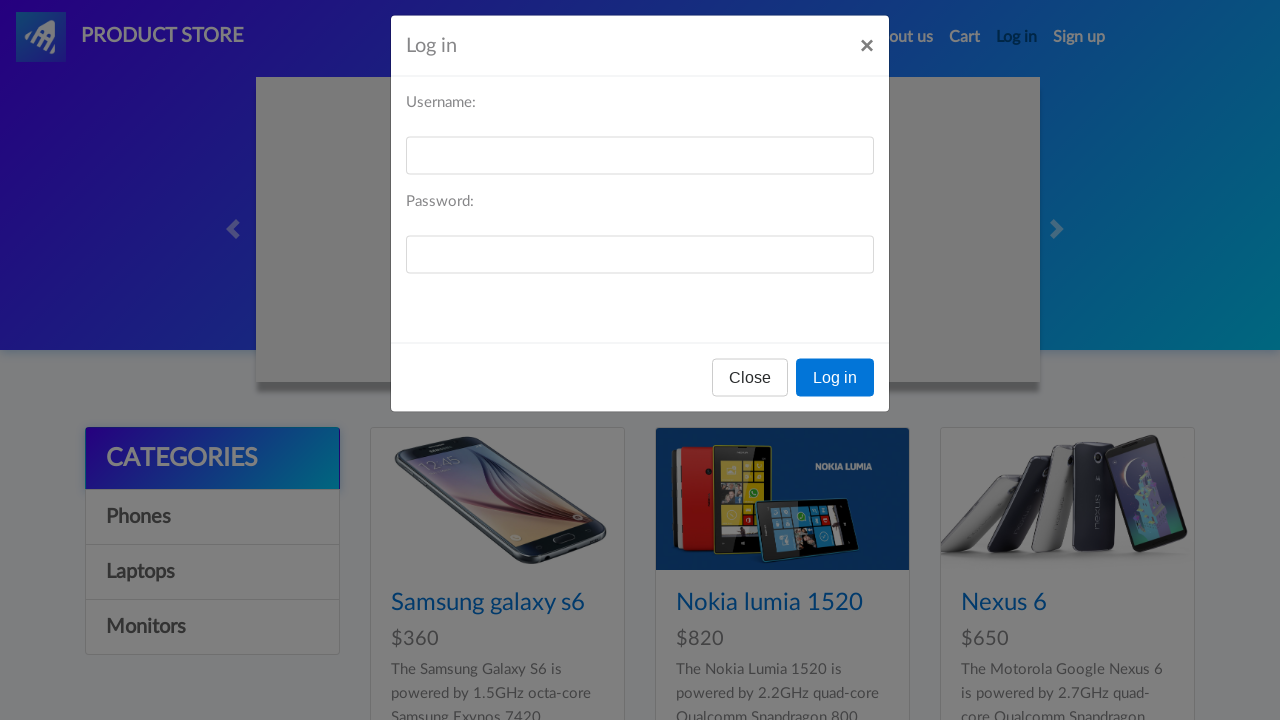

Clicked Close button to close login modal at (750, 393) on #logInModal button:has-text('Close')
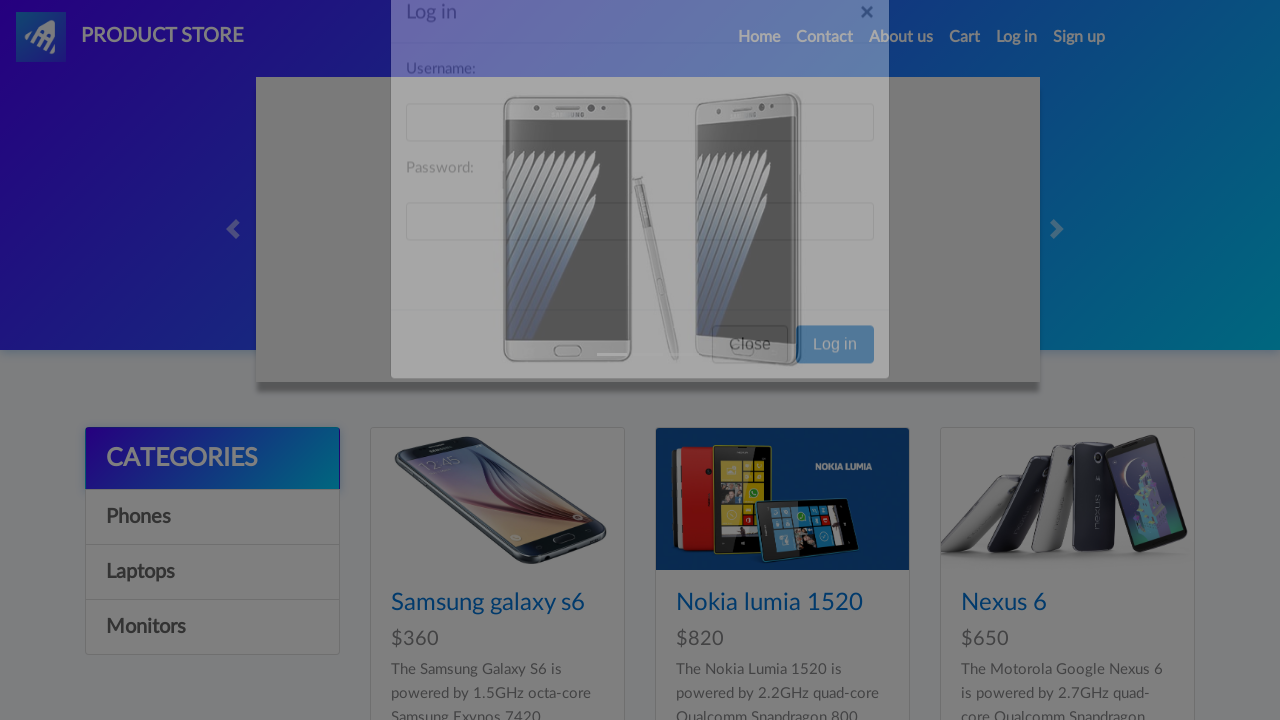

Clicked Sign up button to open signup modal at (1079, 37) on #signin2
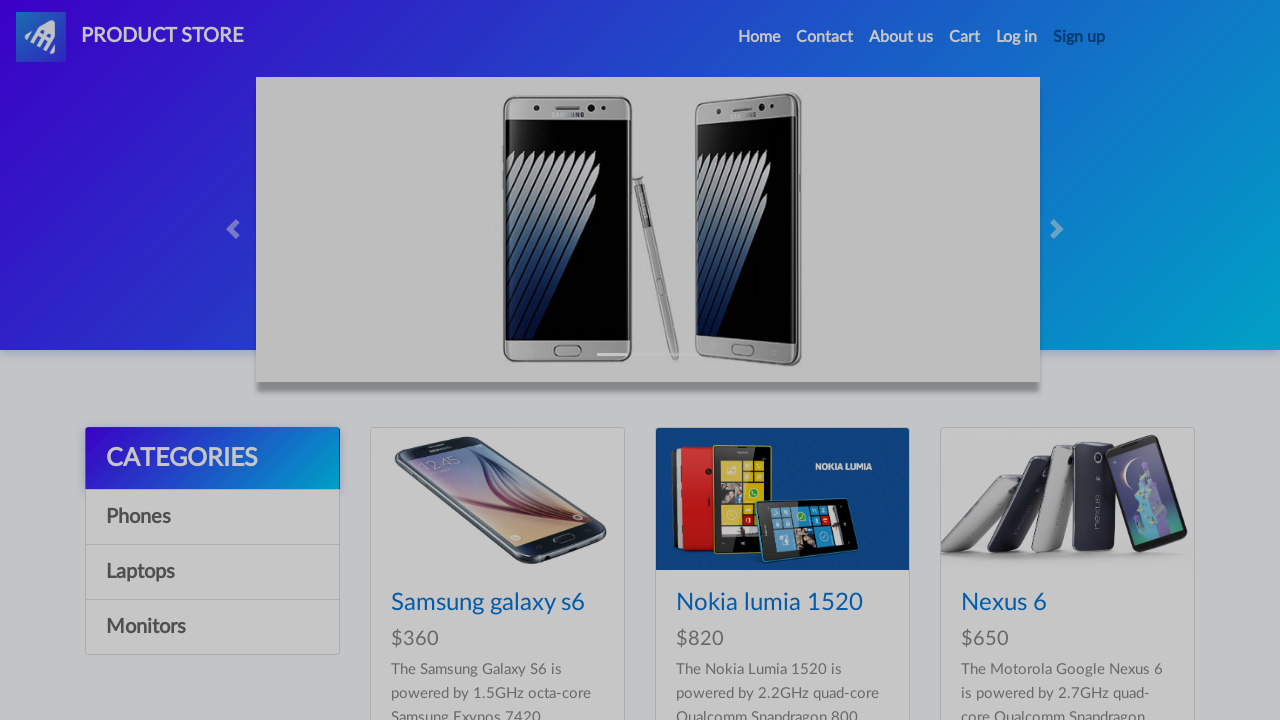

Signup modal appeared and became visible
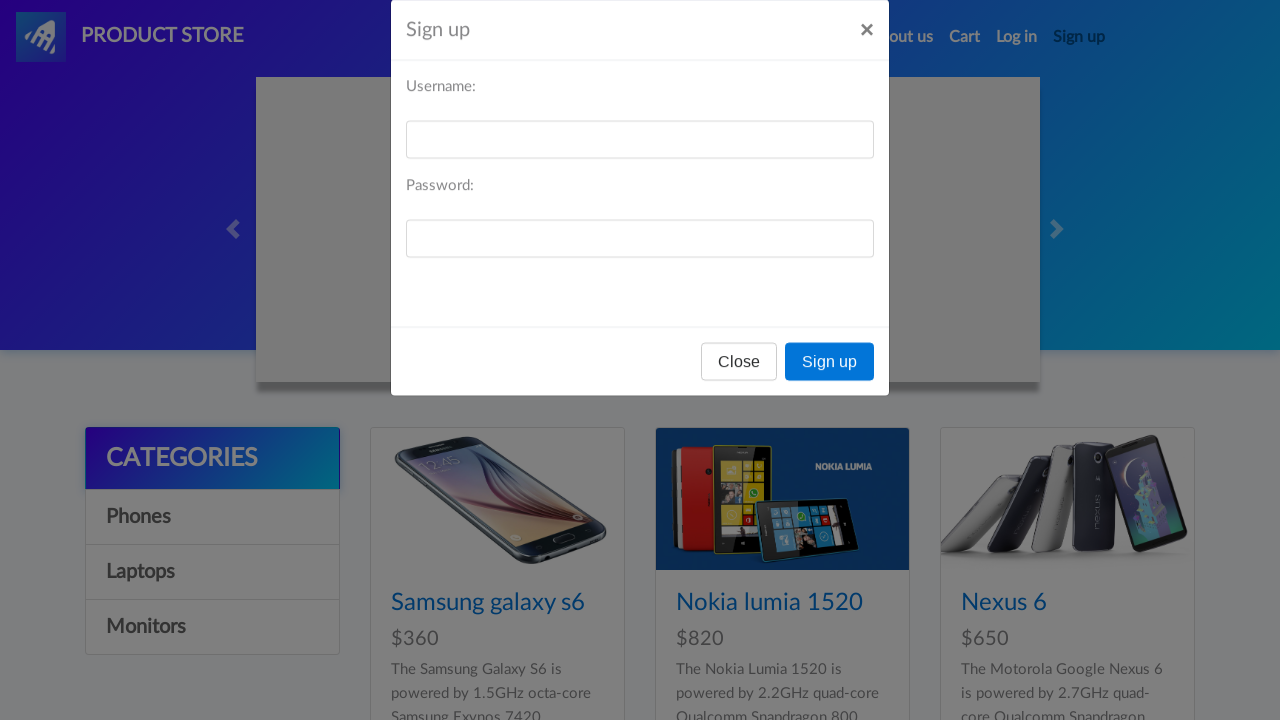

Clicked Close button to close signup modal at (739, 393) on #signInModal button:has-text('Close')
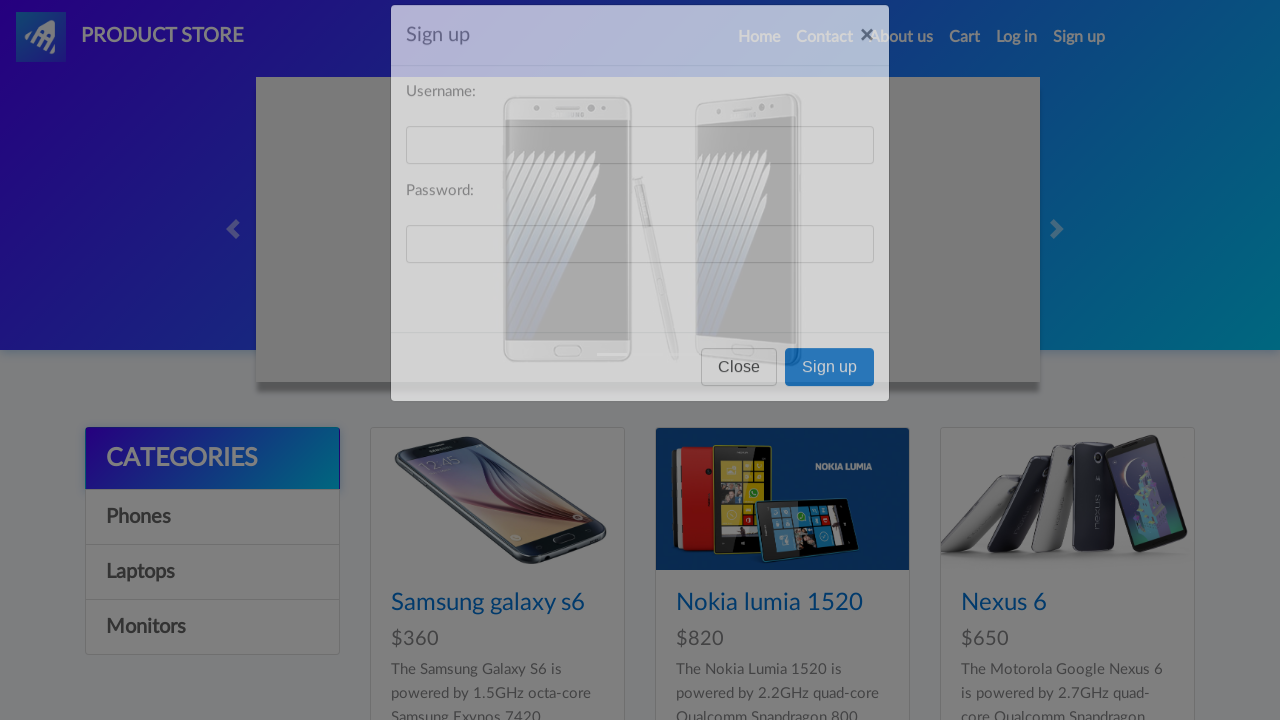

Clicked Cart button to navigate to cart page at (965, 37) on #cartur
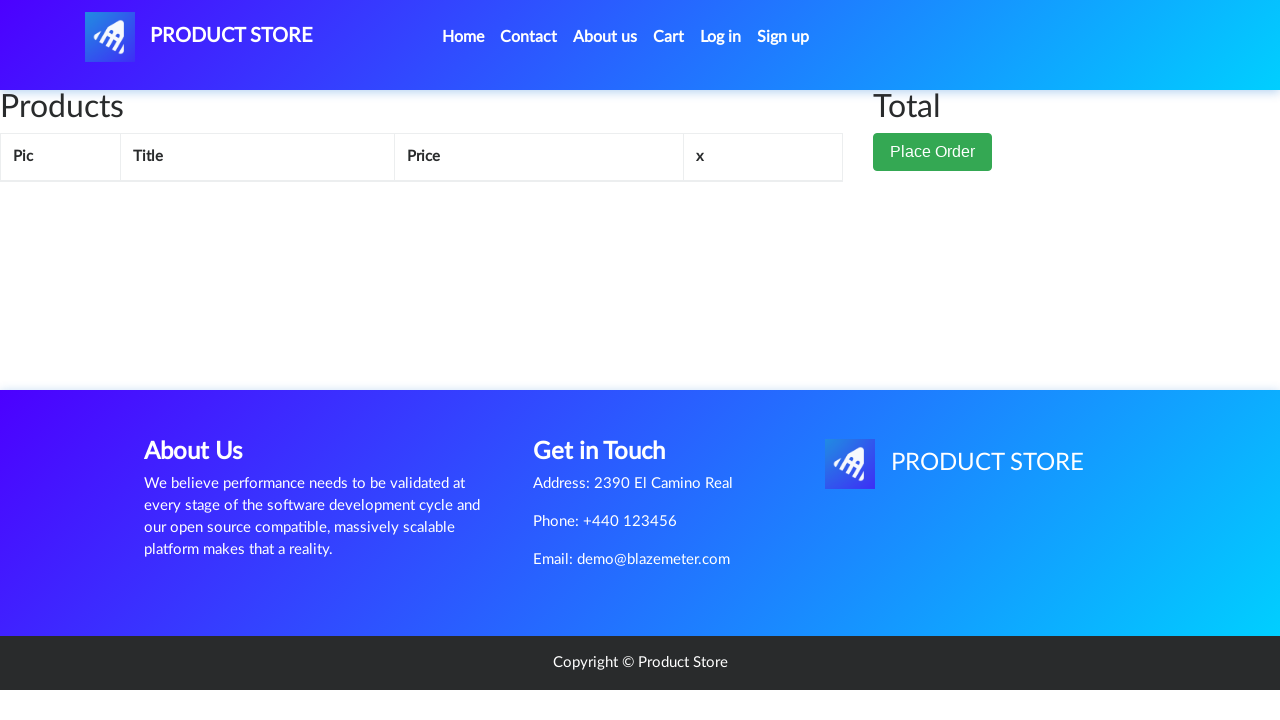

Cart page loaded successfully
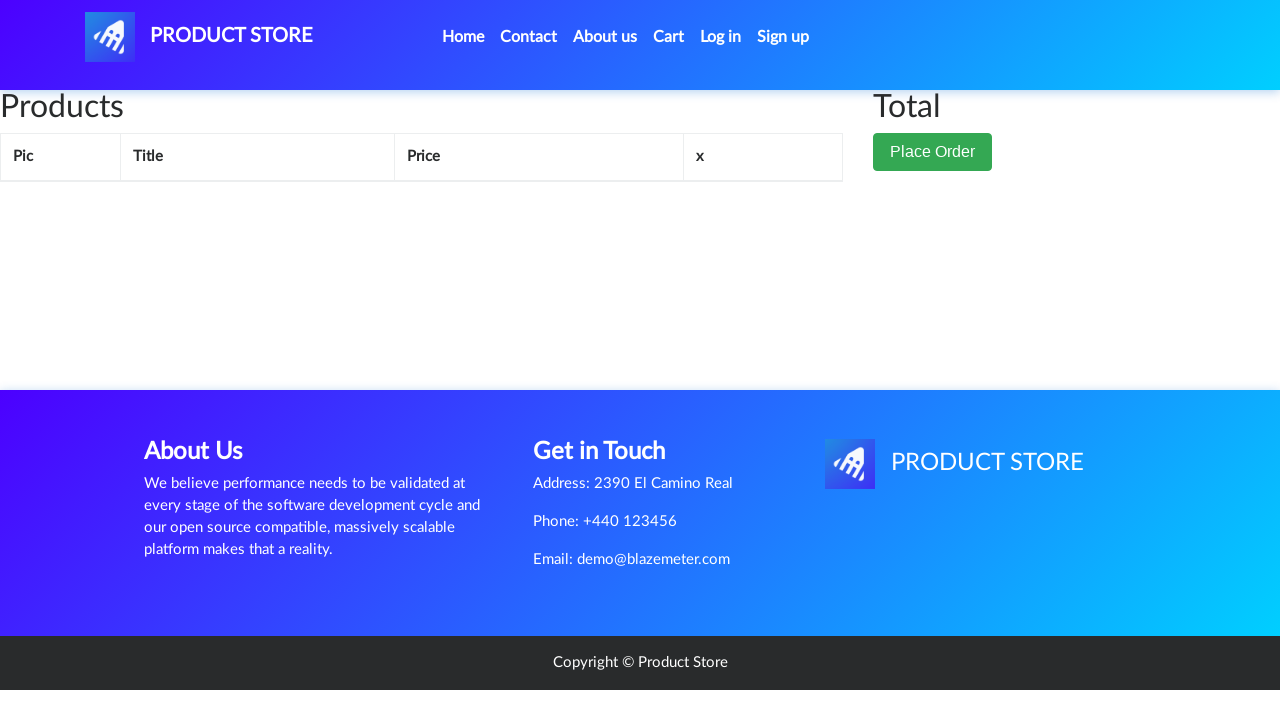

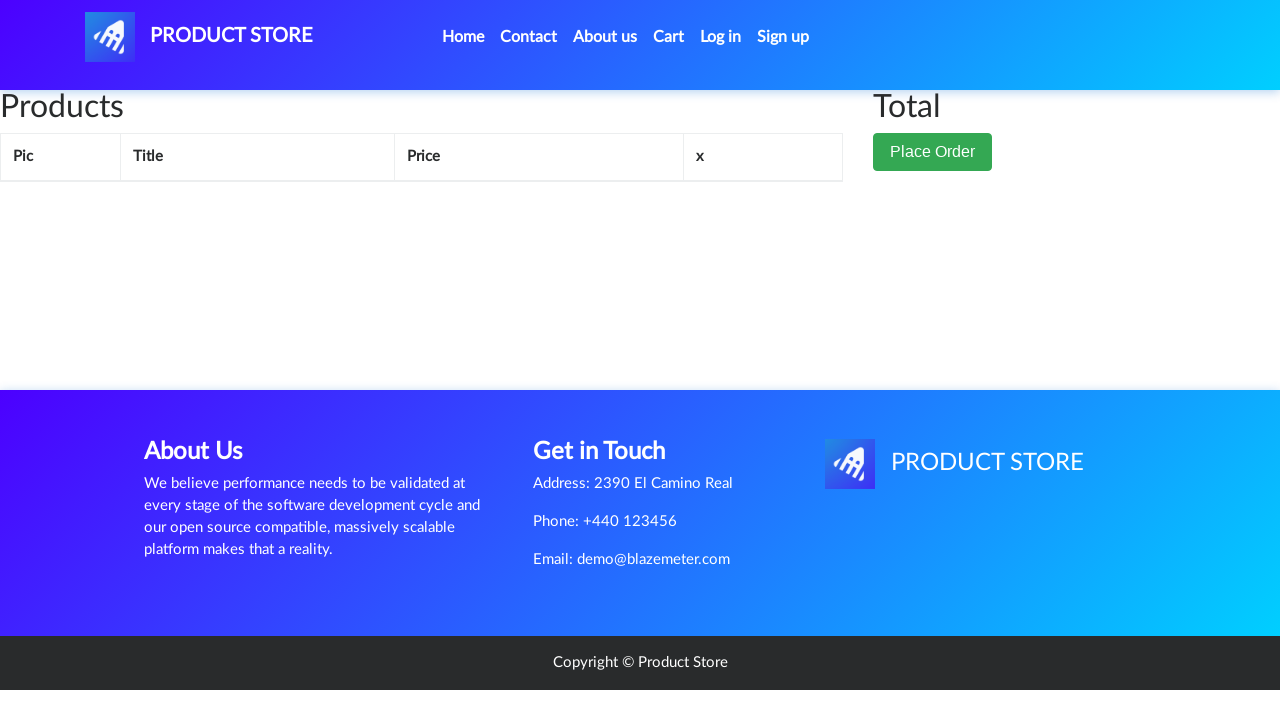